Tests state dropdown selection by selecting states using different methods (visible text, value, index) and verifying the final selection

Starting URL: https://practice.cydeo.com/dropdown

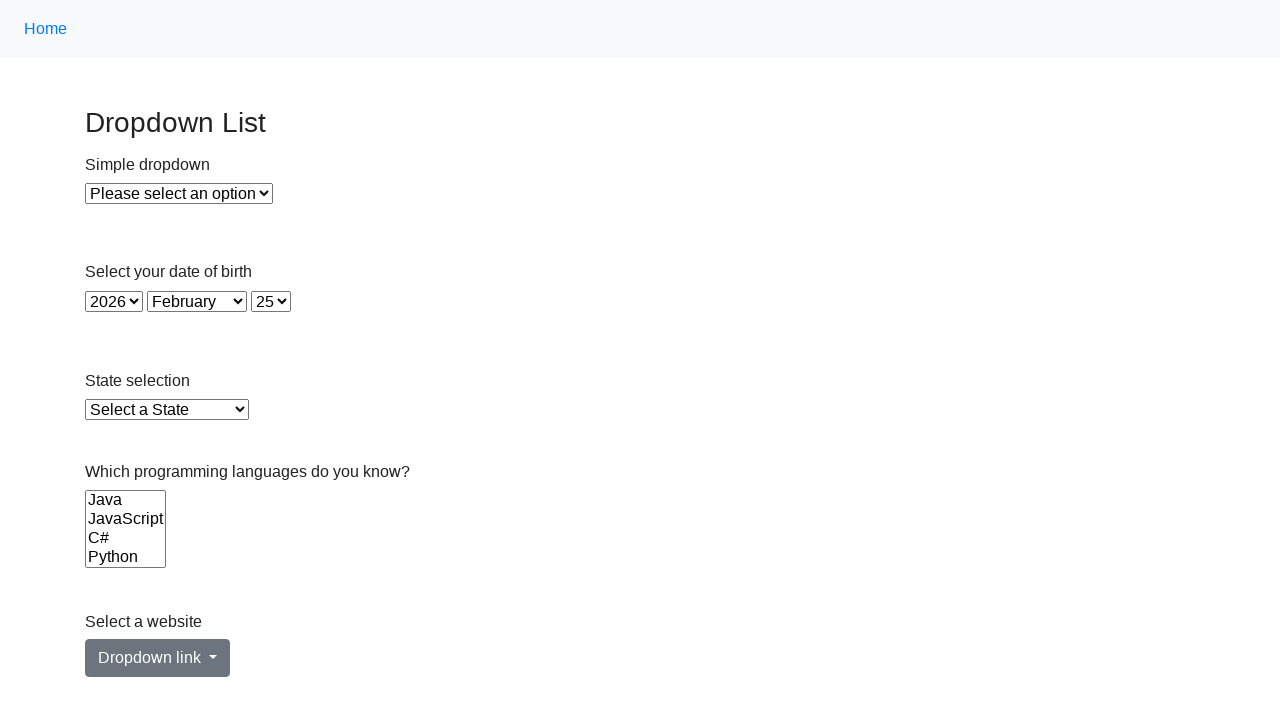

Selected Illinois from state dropdown by visible text on select[id='state']
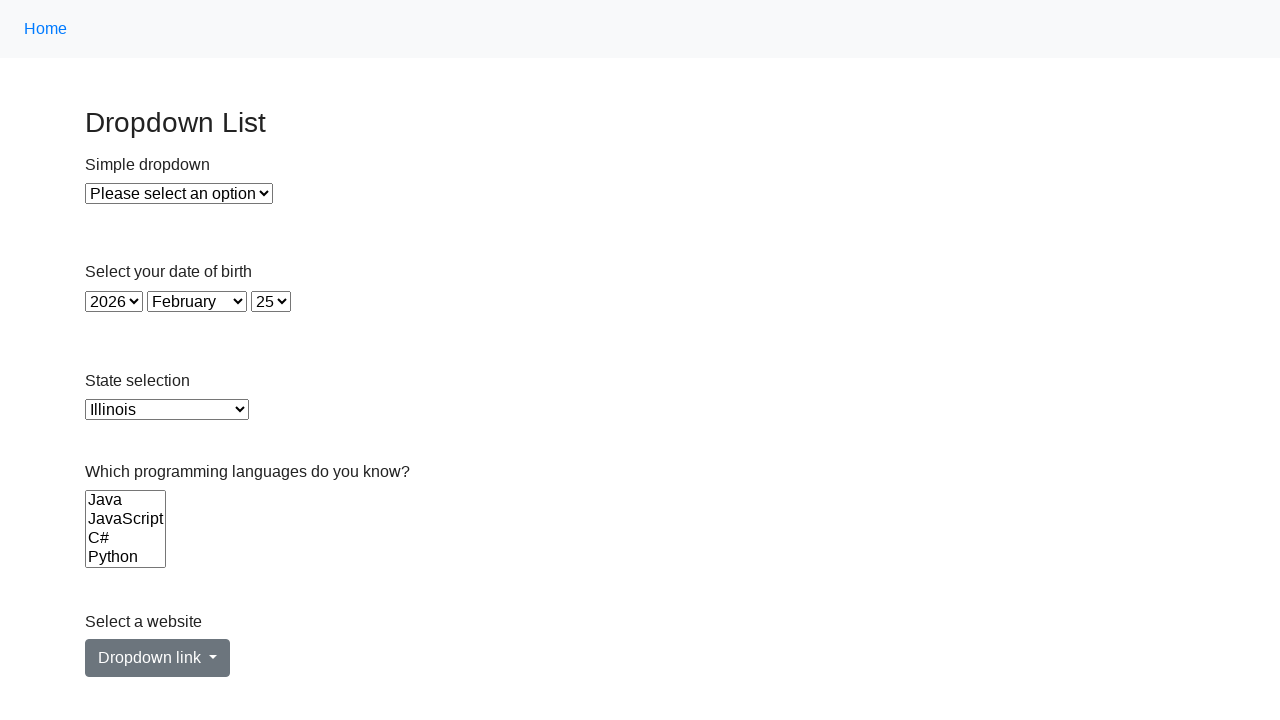

Selected Virginia from state dropdown by value on select[id='state']
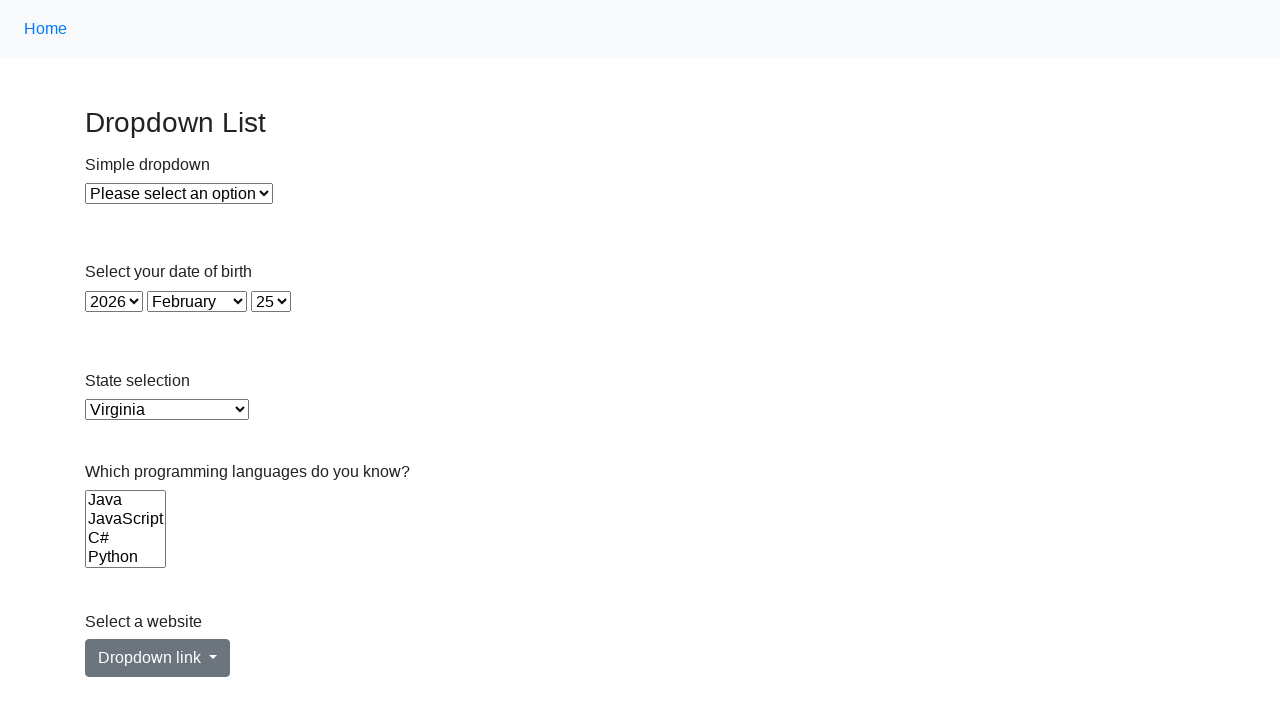

Selected California from state dropdown by label on select[id='state']
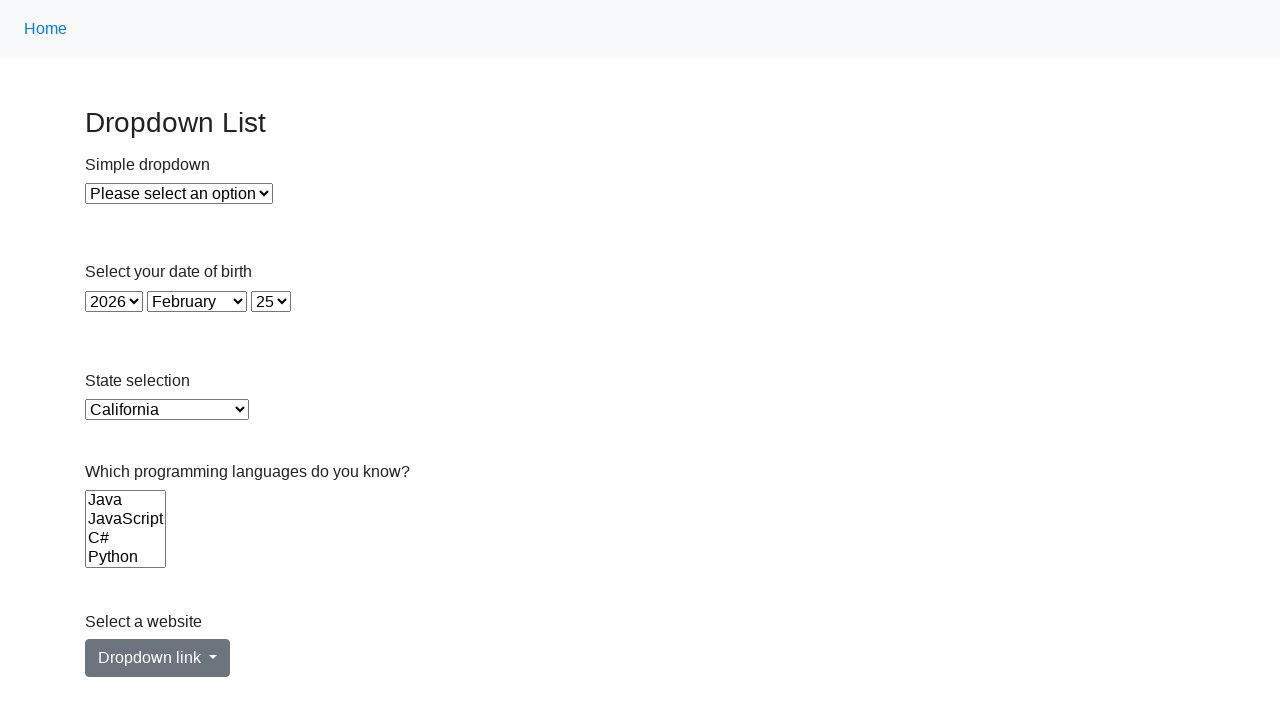

Retrieved the currently selected state value from dropdown
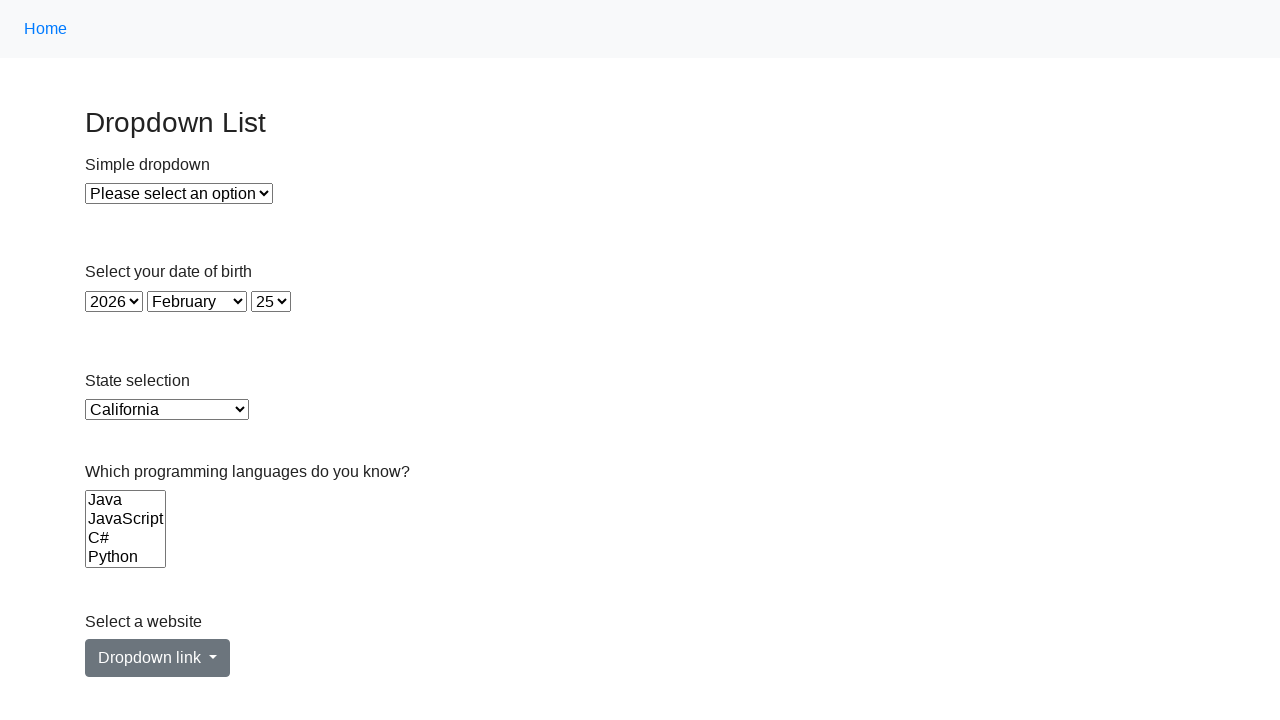

Verified that California (CA) is the selected state in dropdown
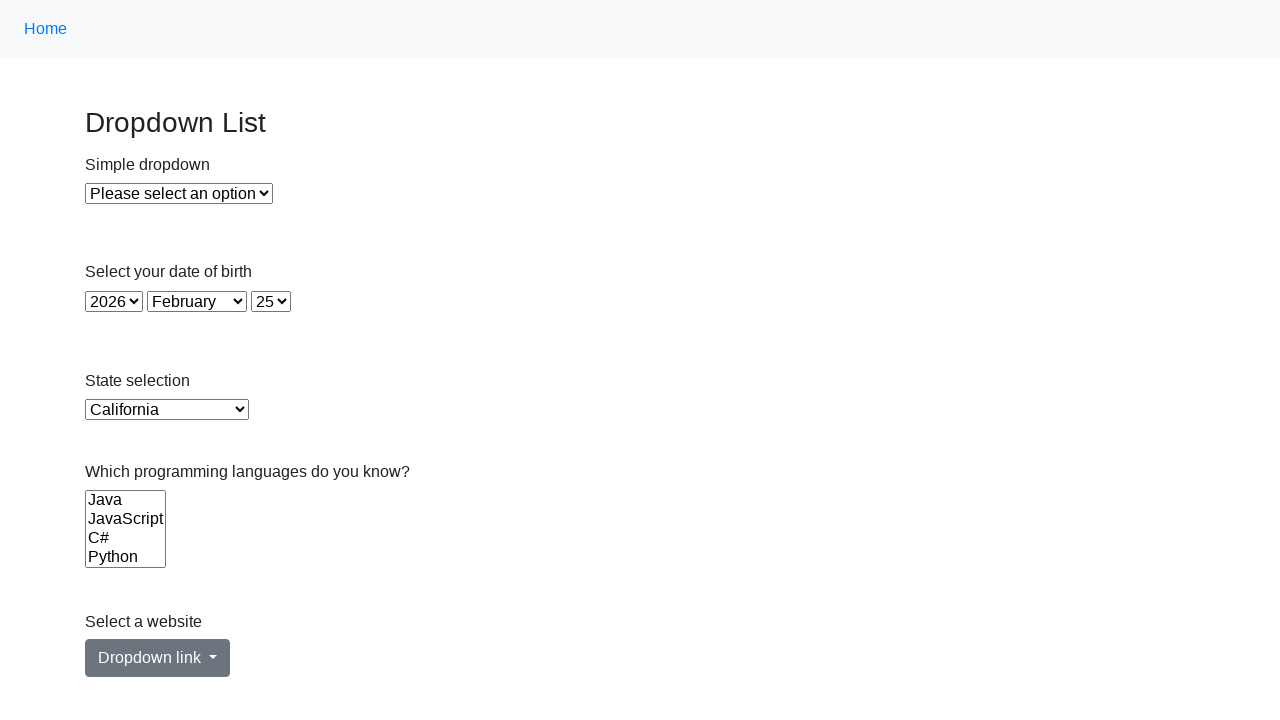

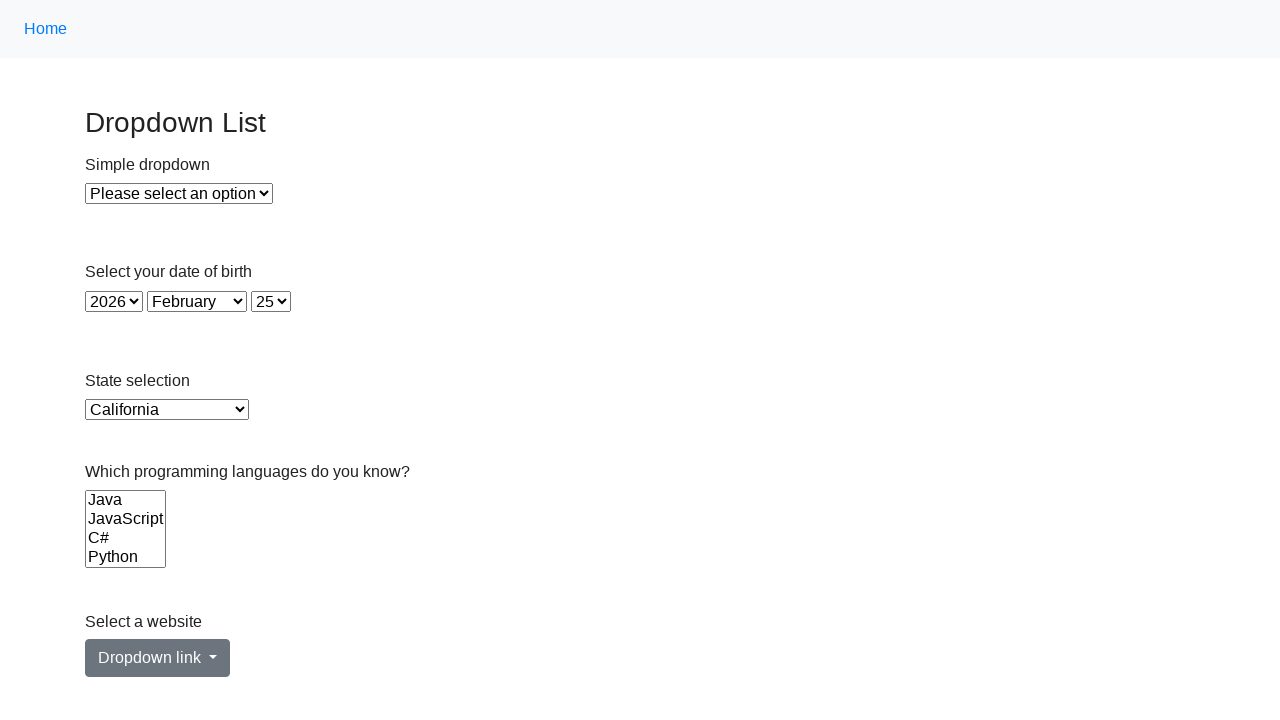